Tests adding a task containing special characters and verifying it displays correctly

Starting URL: https://todomvc.com/examples/react/dist

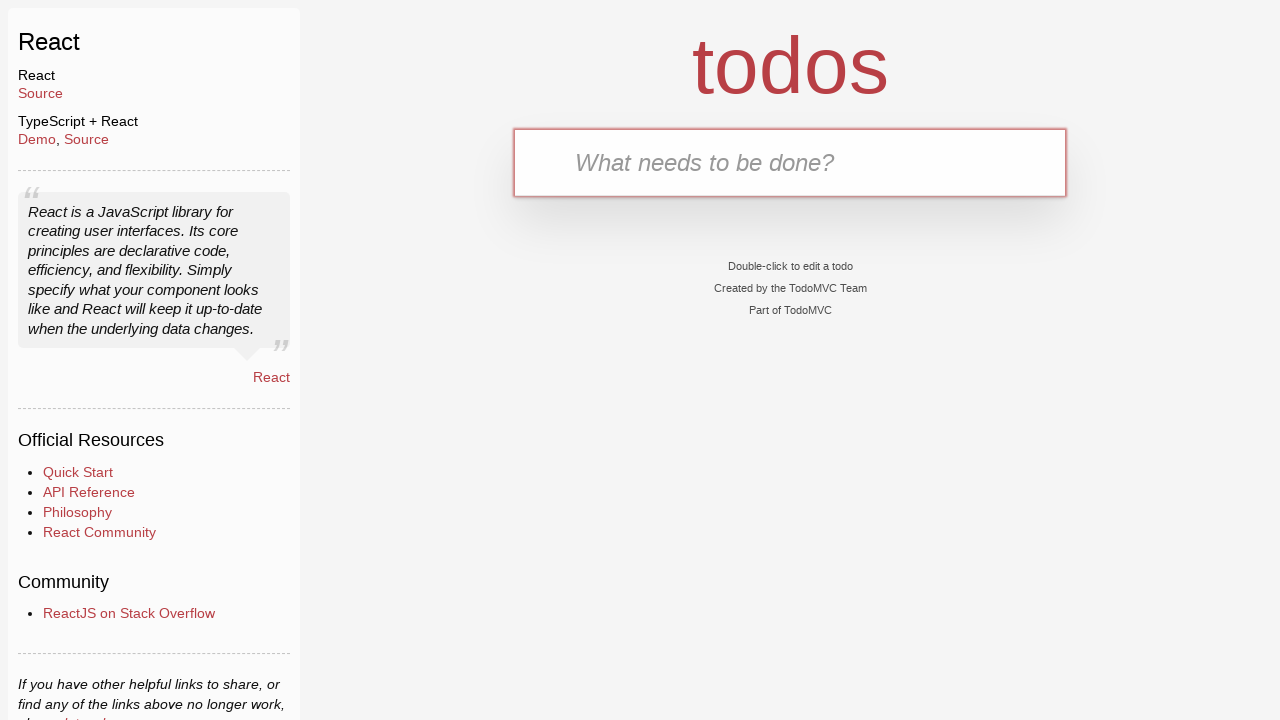

Filled task input field with 'Special !@#$%^*()' on input[placeholder='What needs to be done?']
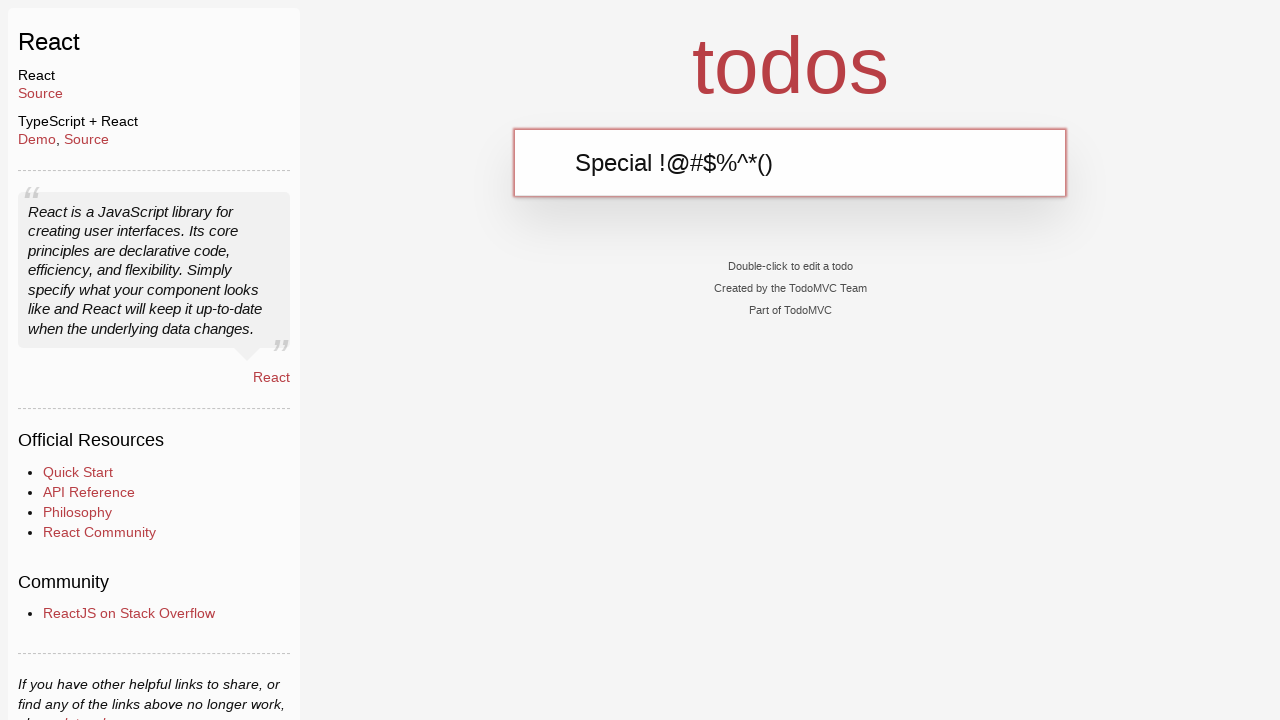

Pressed Enter to submit the task with special characters on input[placeholder='What needs to be done?']
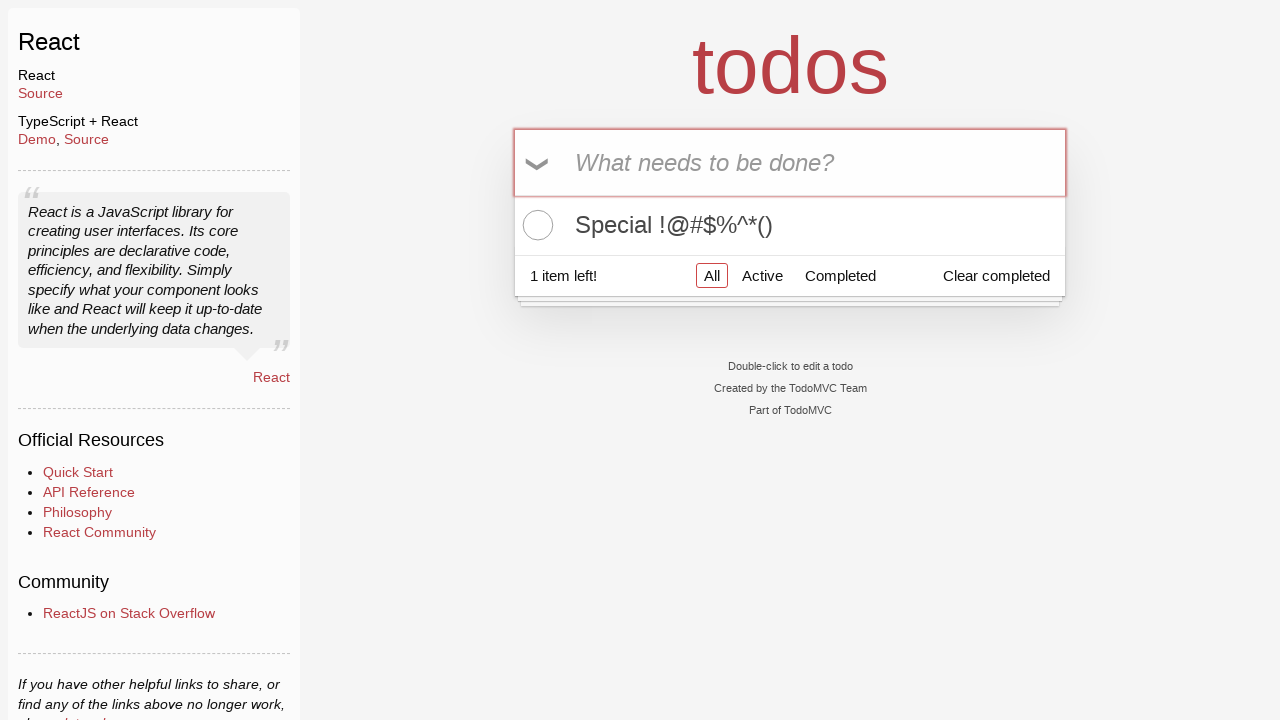

Verified task with special characters 'Special !@#$%^*()' is displayed in the list
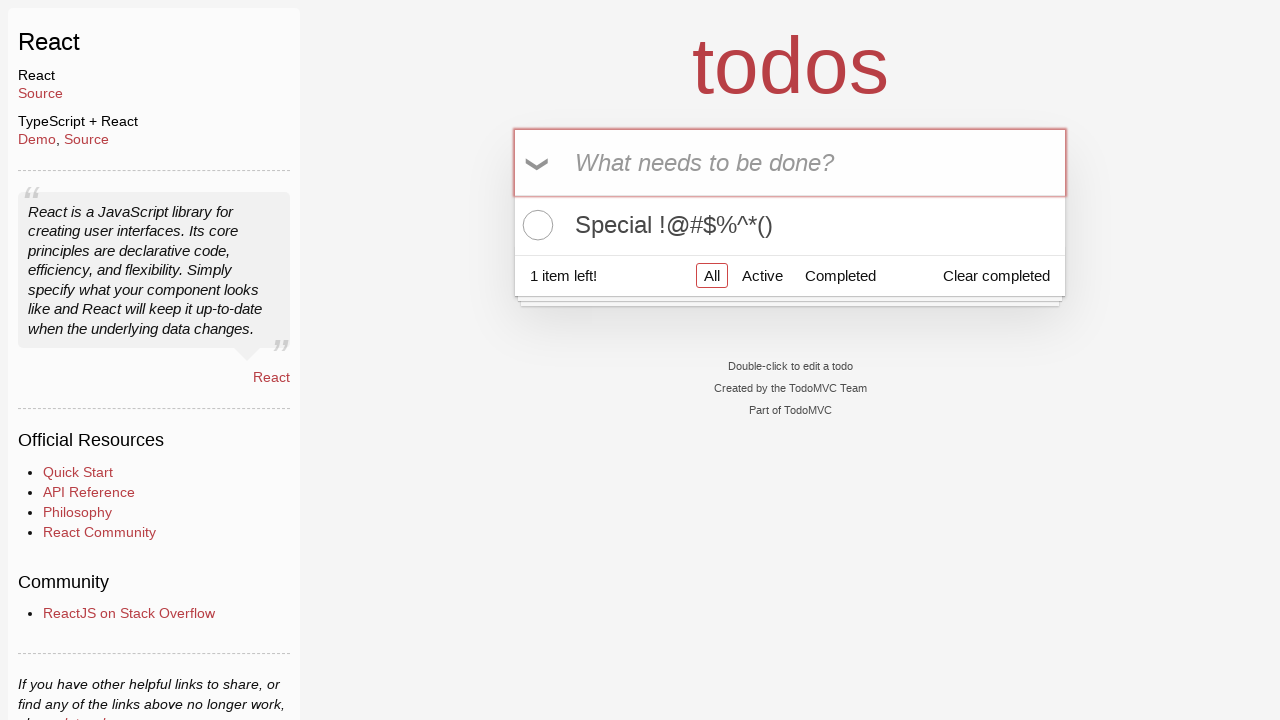

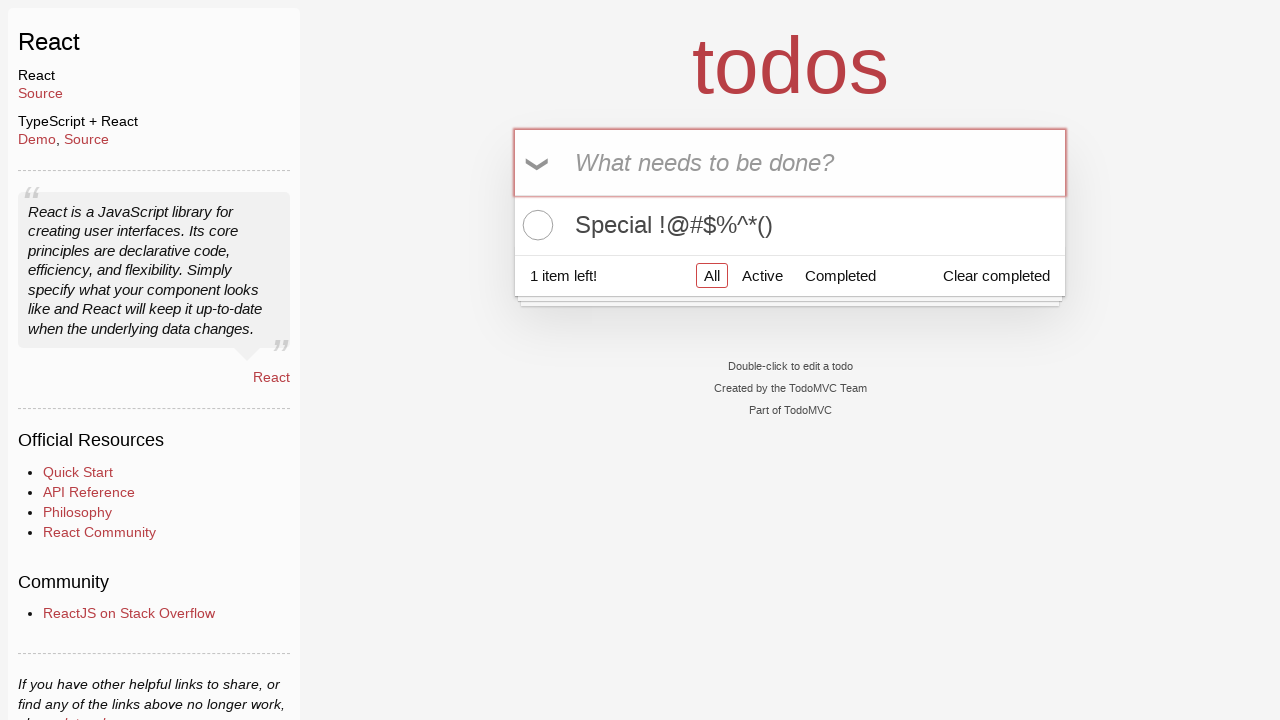